Tests link navigation on a test automation practice site by clicking the Home link on the page

Starting URL: https://testautomationpractice.blogspot.com/

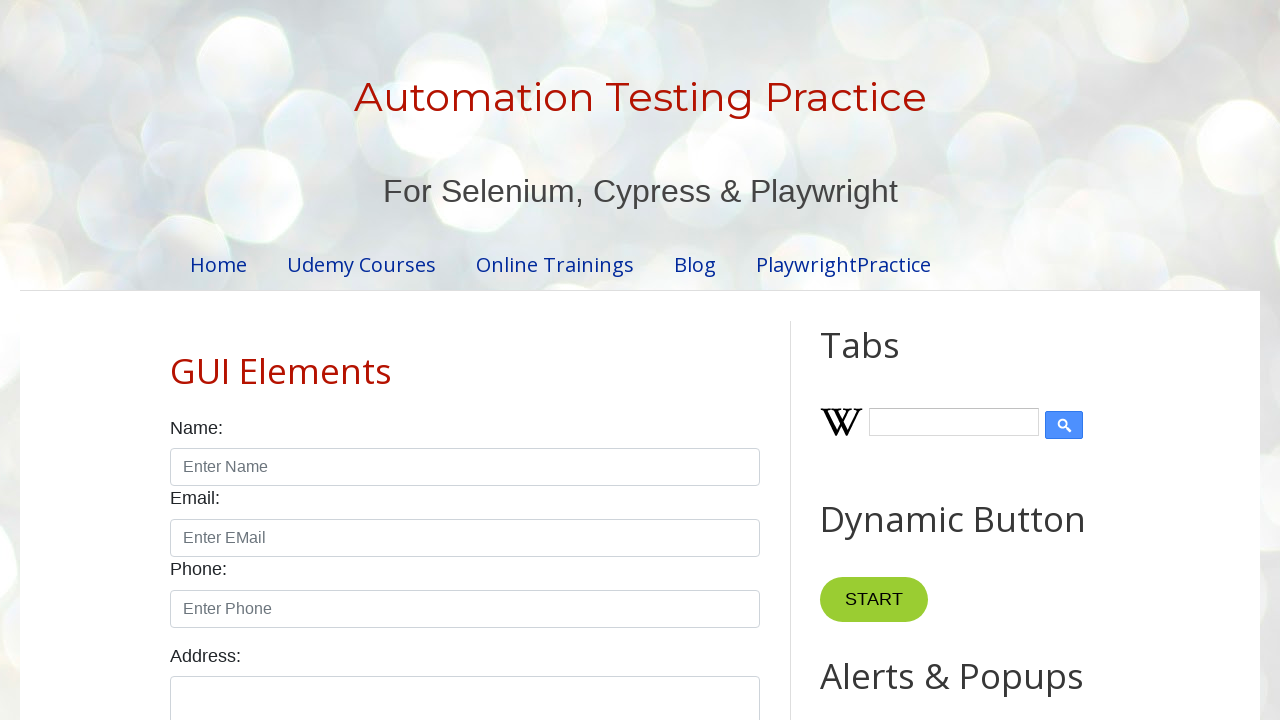

Clicked the Home link to navigate back to homepage at (218, 264) on xpath=//a[normalize-space()='Home']
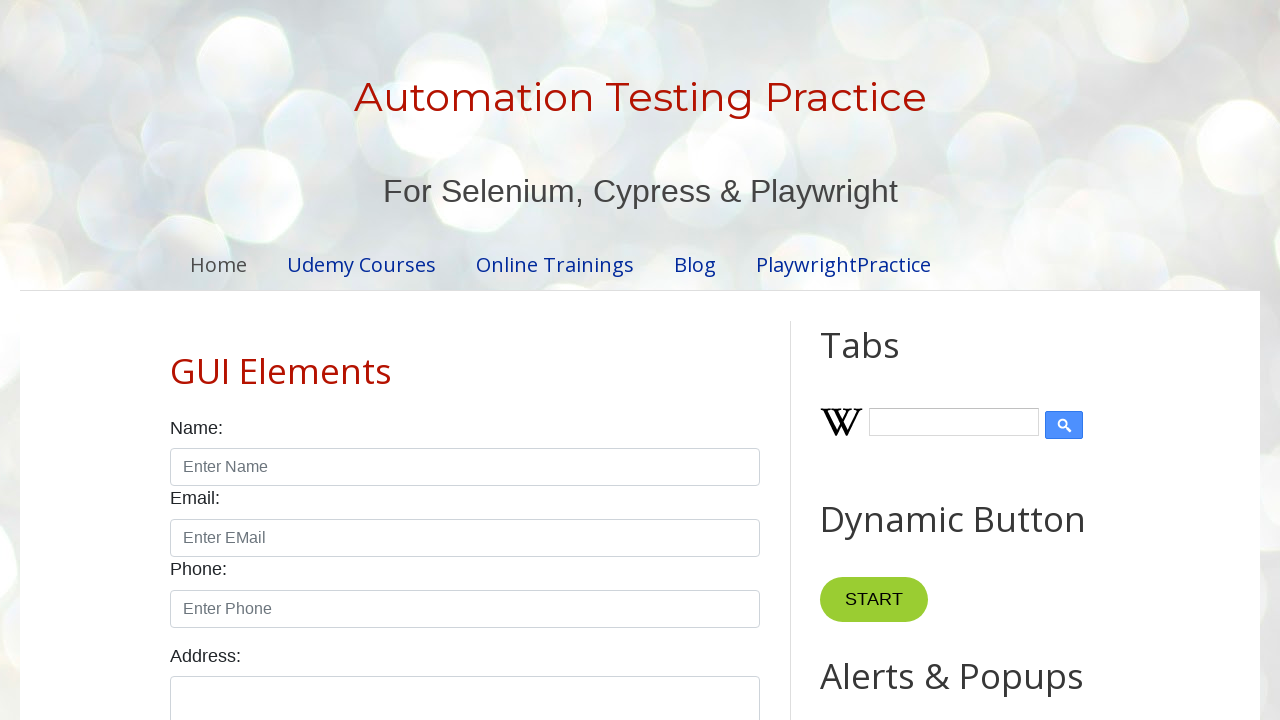

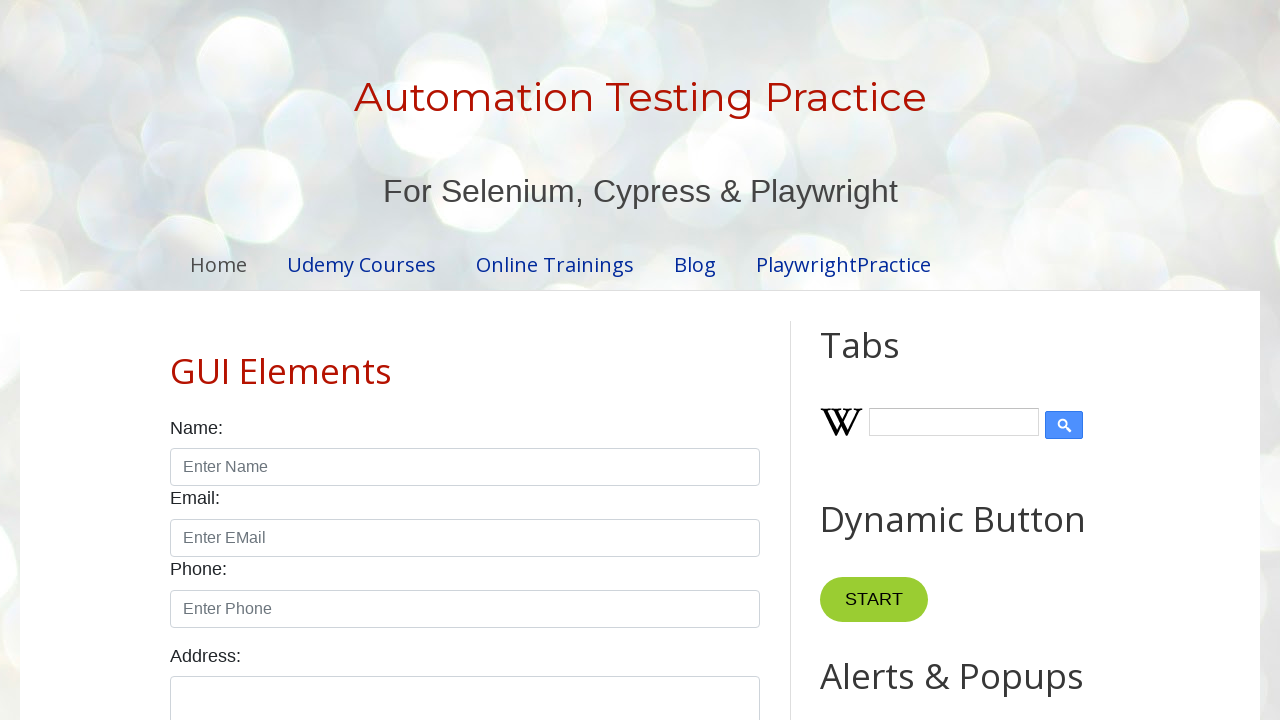